Tests that the Clear completed button is hidden when there are no completed items

Starting URL: https://demo.playwright.dev/todomvc

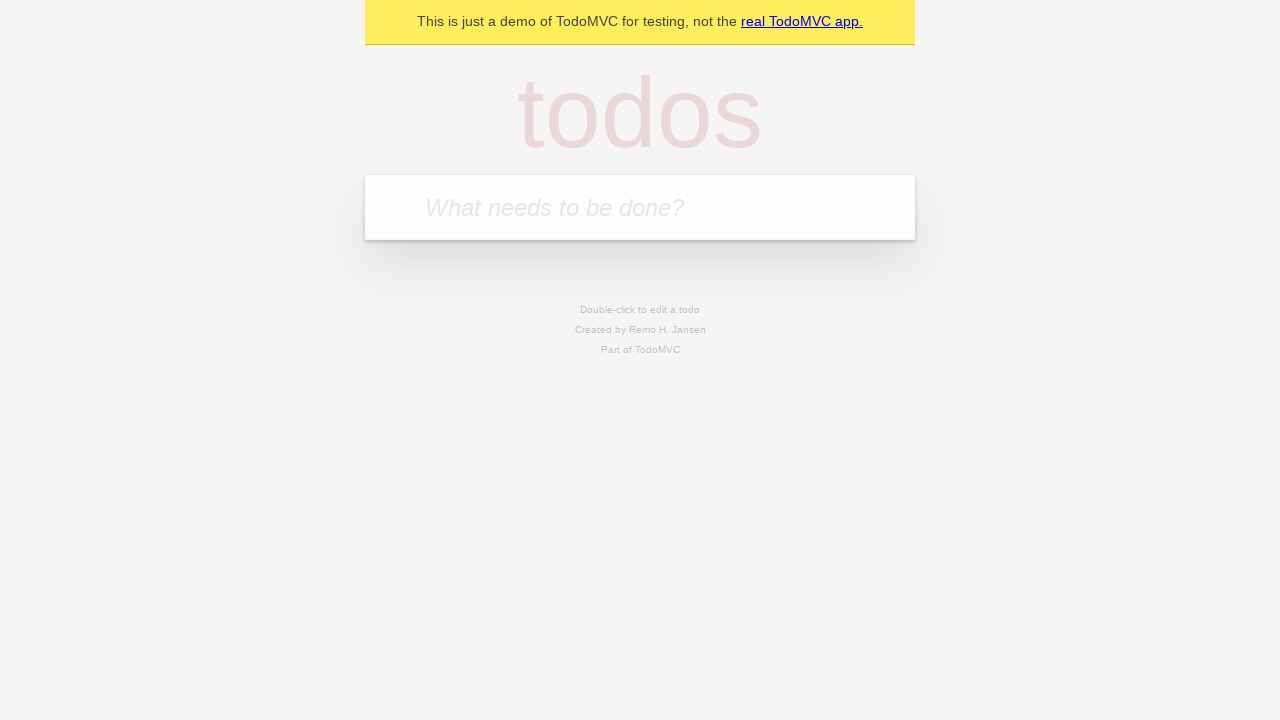

Filled todo input with 'buy some Cheddar cheese' on internal:attr=[placeholder="What needs to be done?"i]
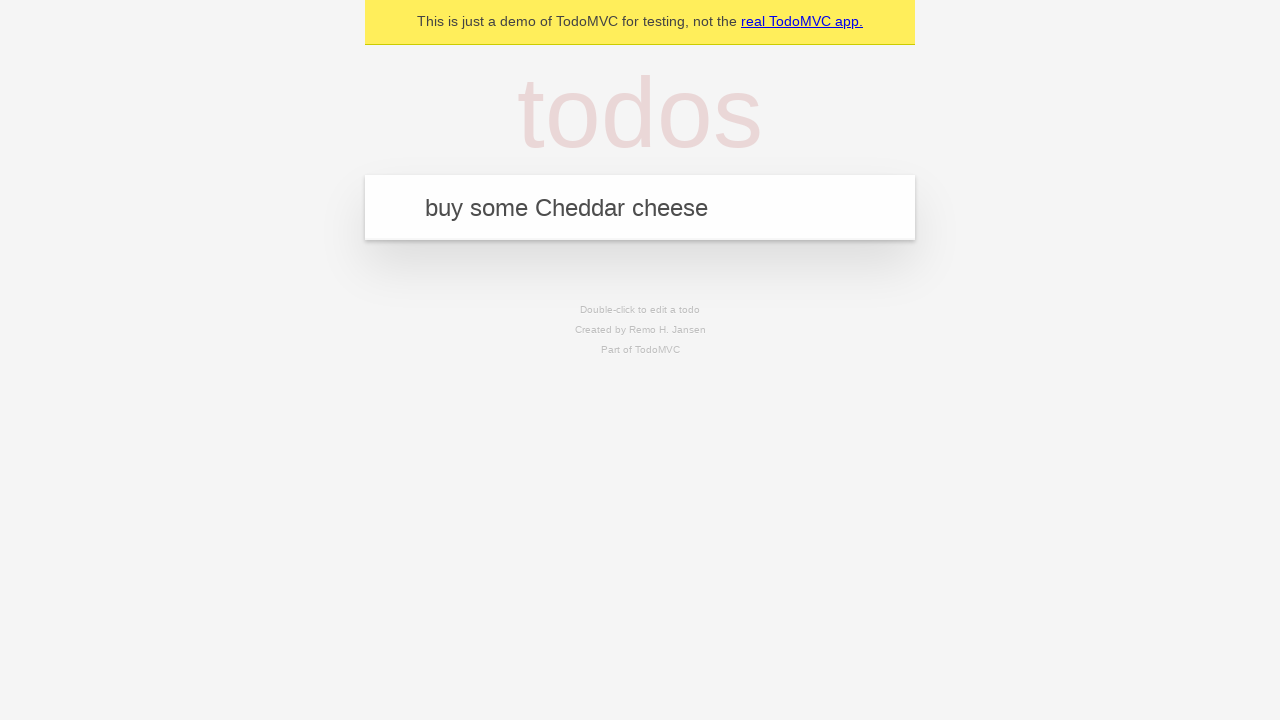

Pressed Enter to add todo 'buy some Cheddar cheese' on internal:attr=[placeholder="What needs to be done?"i]
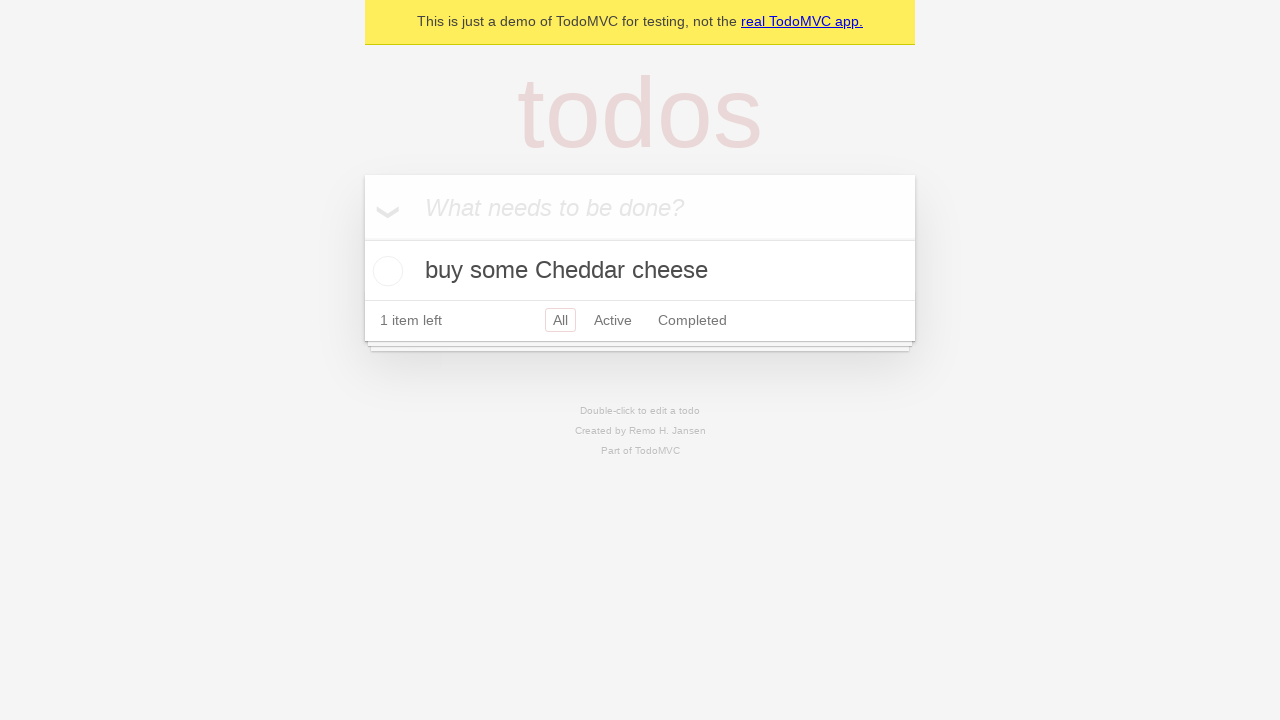

Filled todo input with 'feed the dog' on internal:attr=[placeholder="What needs to be done?"i]
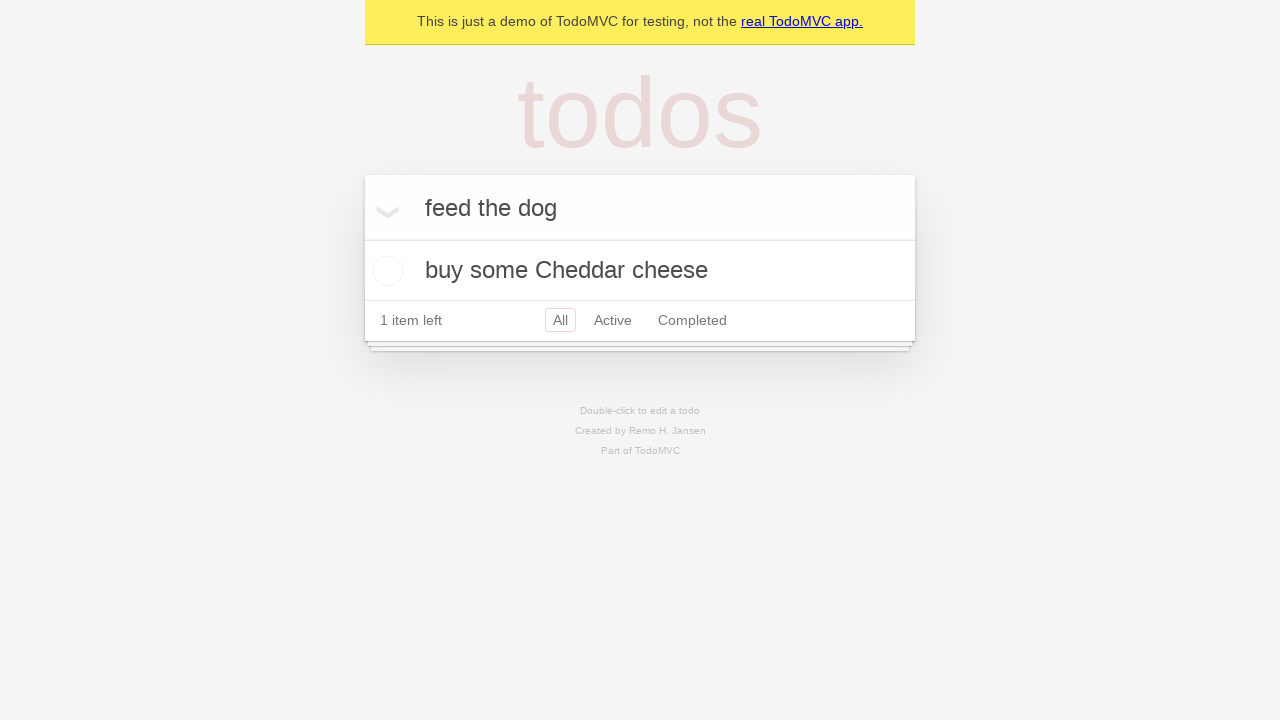

Pressed Enter to add todo 'feed the dog' on internal:attr=[placeholder="What needs to be done?"i]
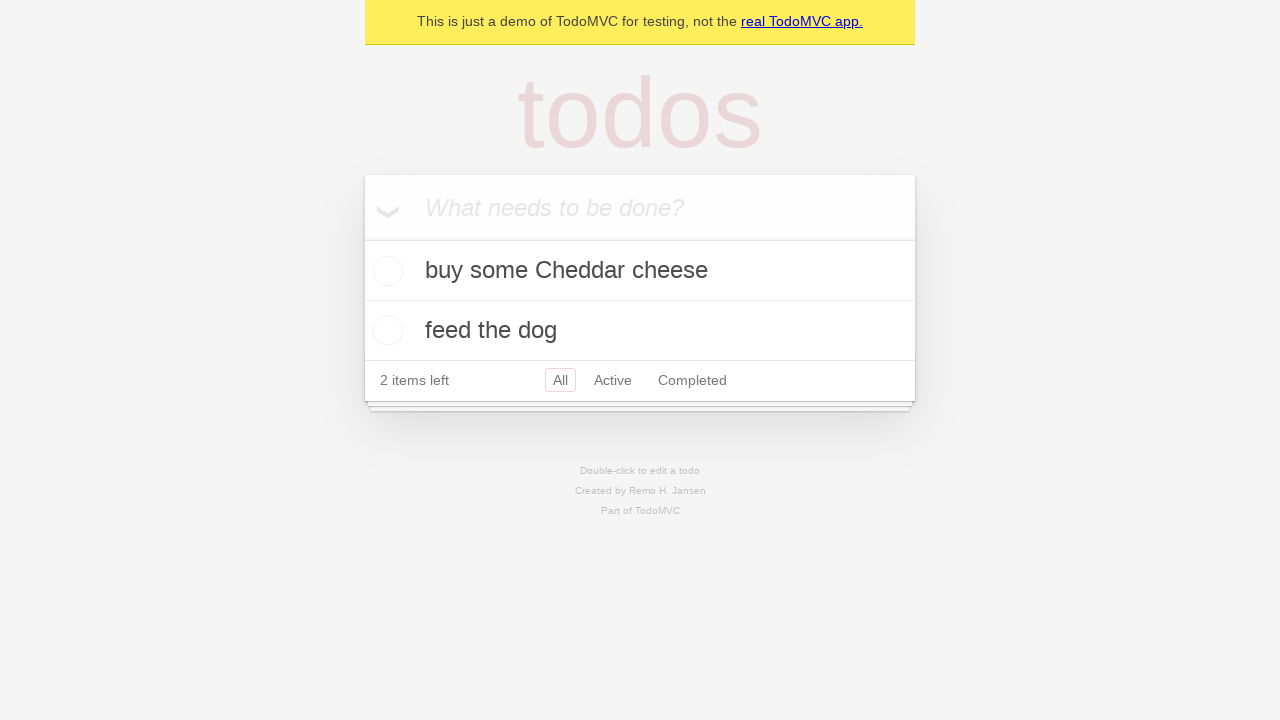

Filled todo input with 'book a doctors appointment' on internal:attr=[placeholder="What needs to be done?"i]
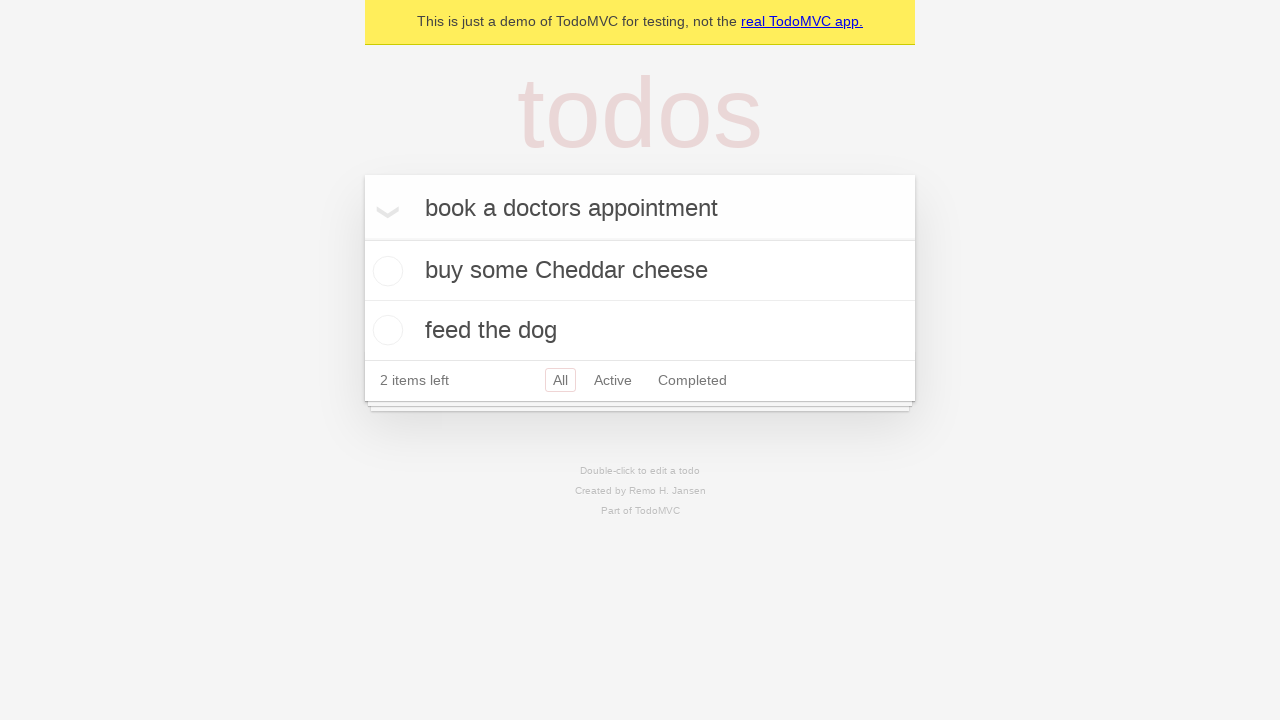

Pressed Enter to add todo 'book a doctors appointment' on internal:attr=[placeholder="What needs to be done?"i]
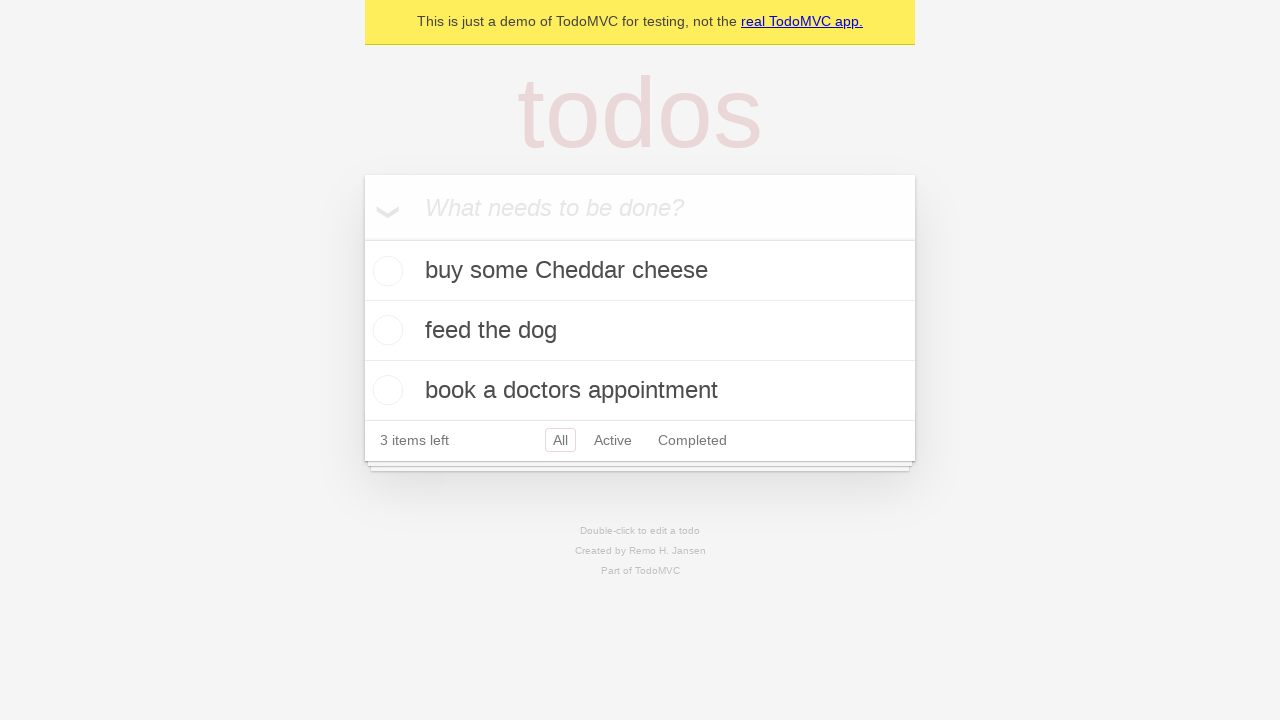

Waited for all 3 todo items to appear
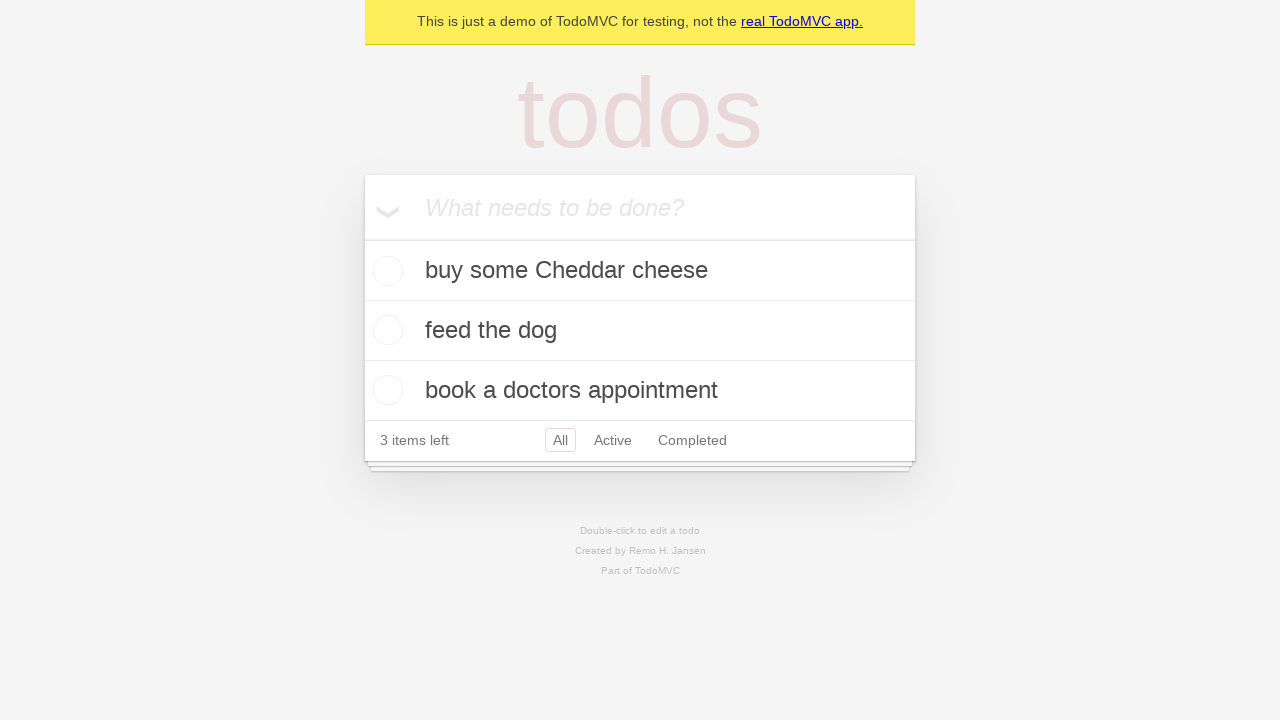

Checked the first todo item as completed at (385, 271) on .todo-list li .toggle >> nth=0
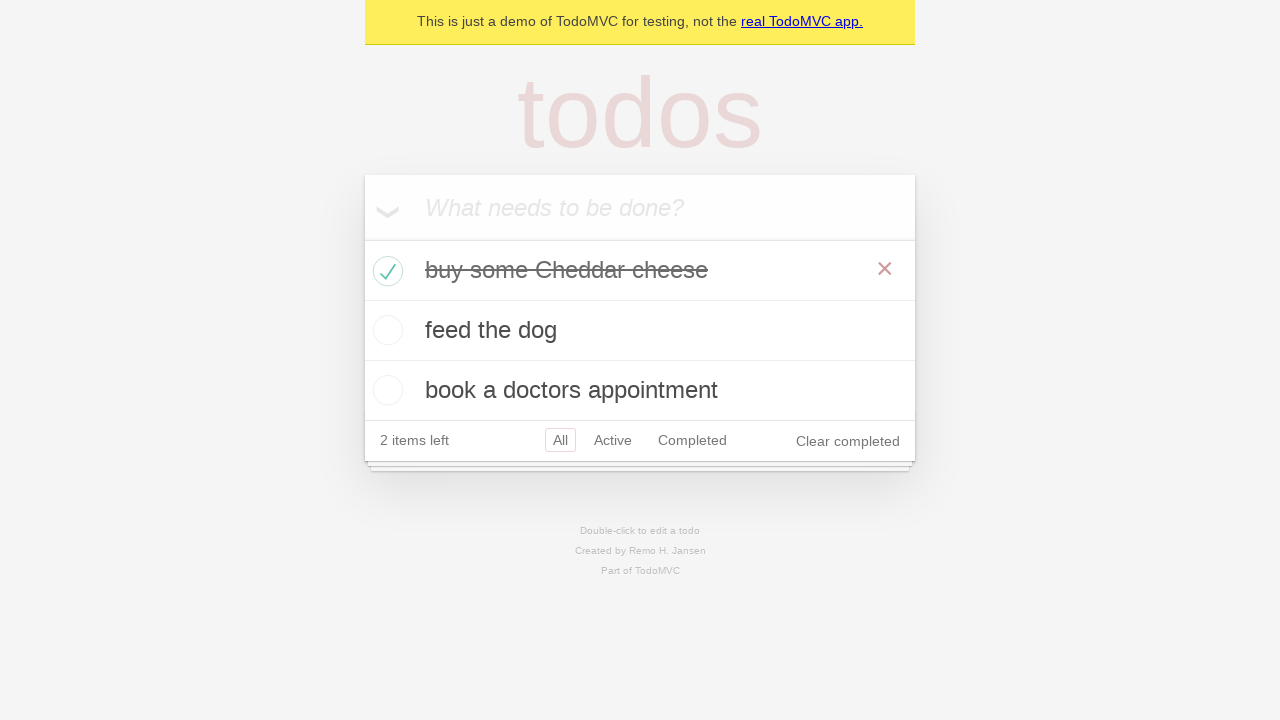

Clicked the 'Clear completed' button at (848, 441) on internal:role=button[name="Clear completed"i]
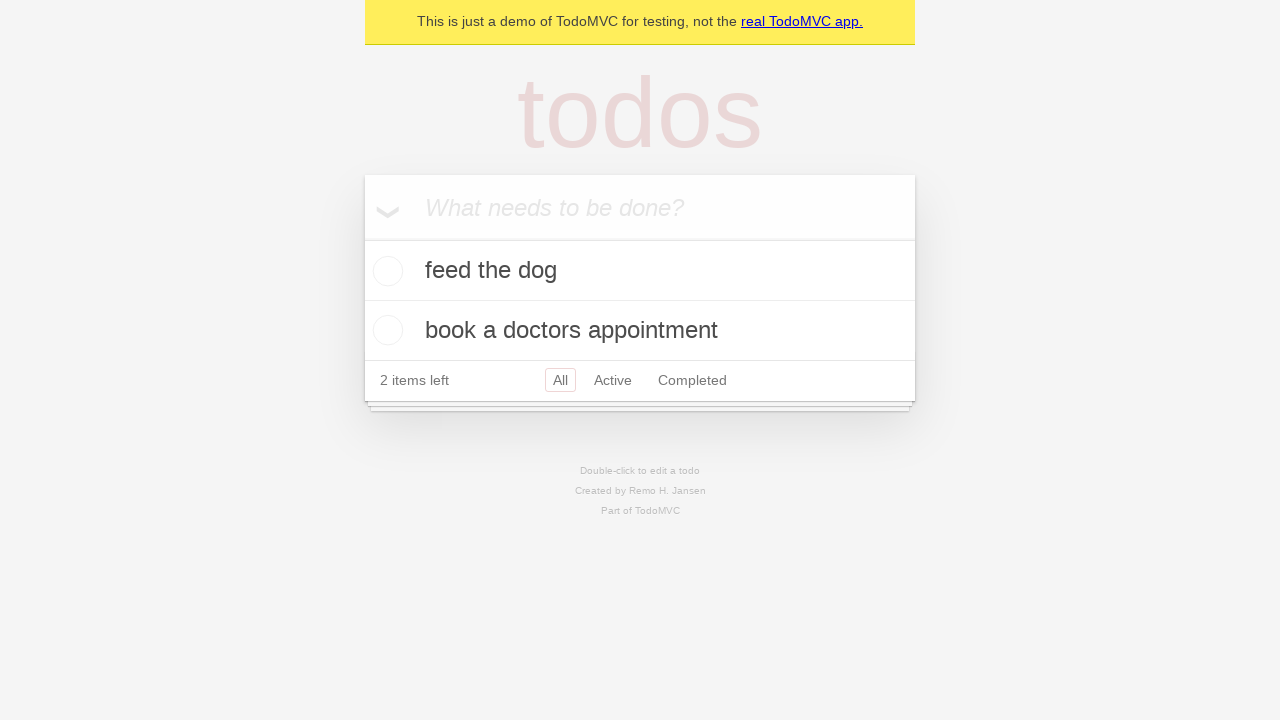

Verified 'Clear completed' button is hidden when no completed items exist
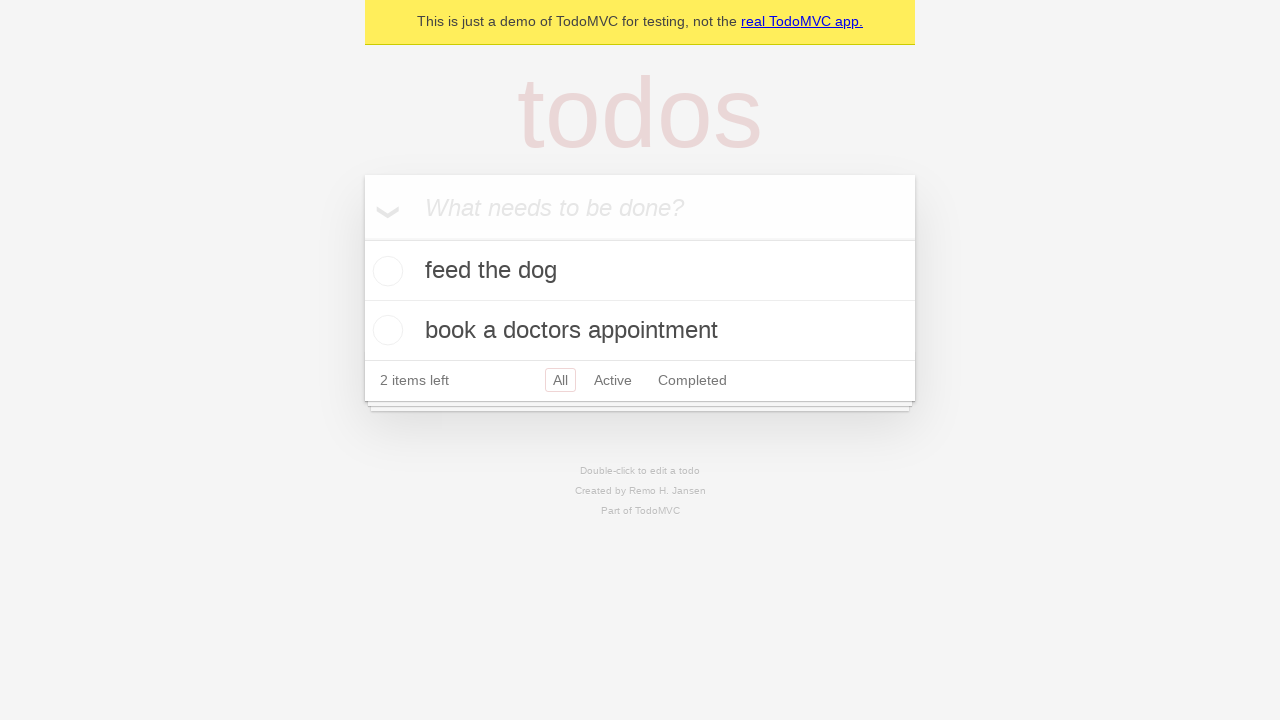

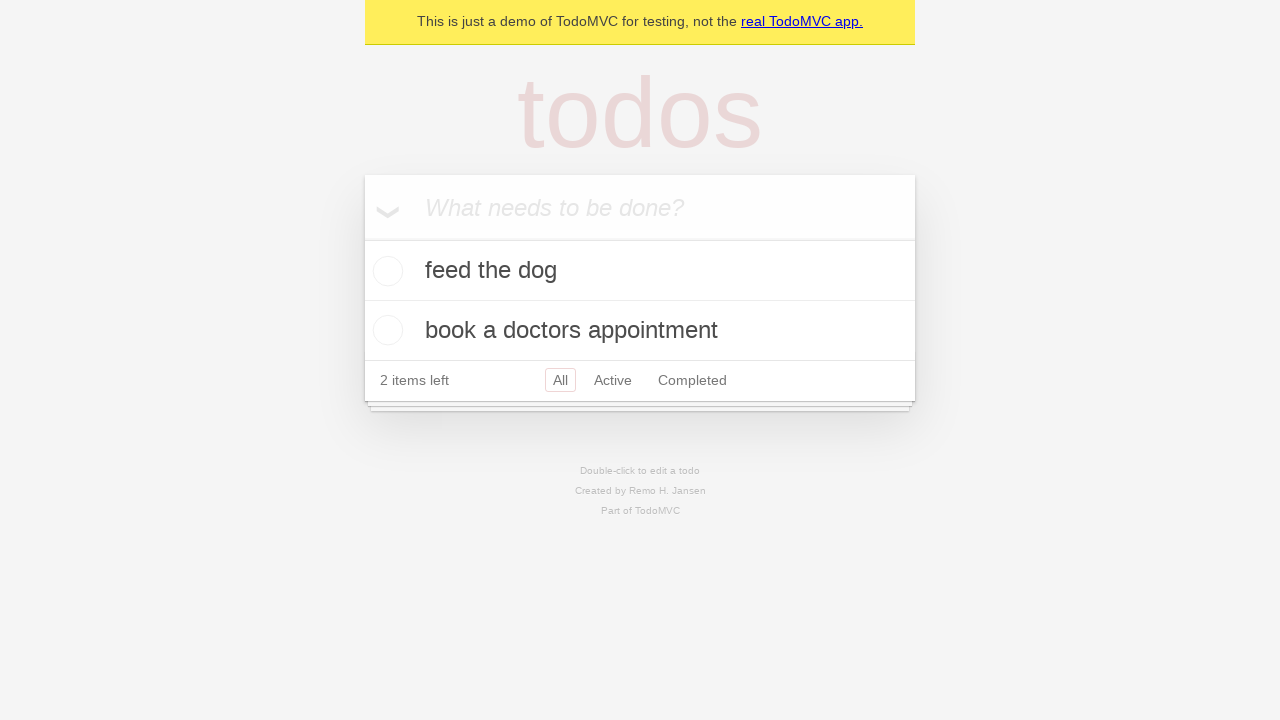